Enters invalid credentials and verifies the correct error message is displayed

Starting URL: https://the-internet.herokuapp.com/login

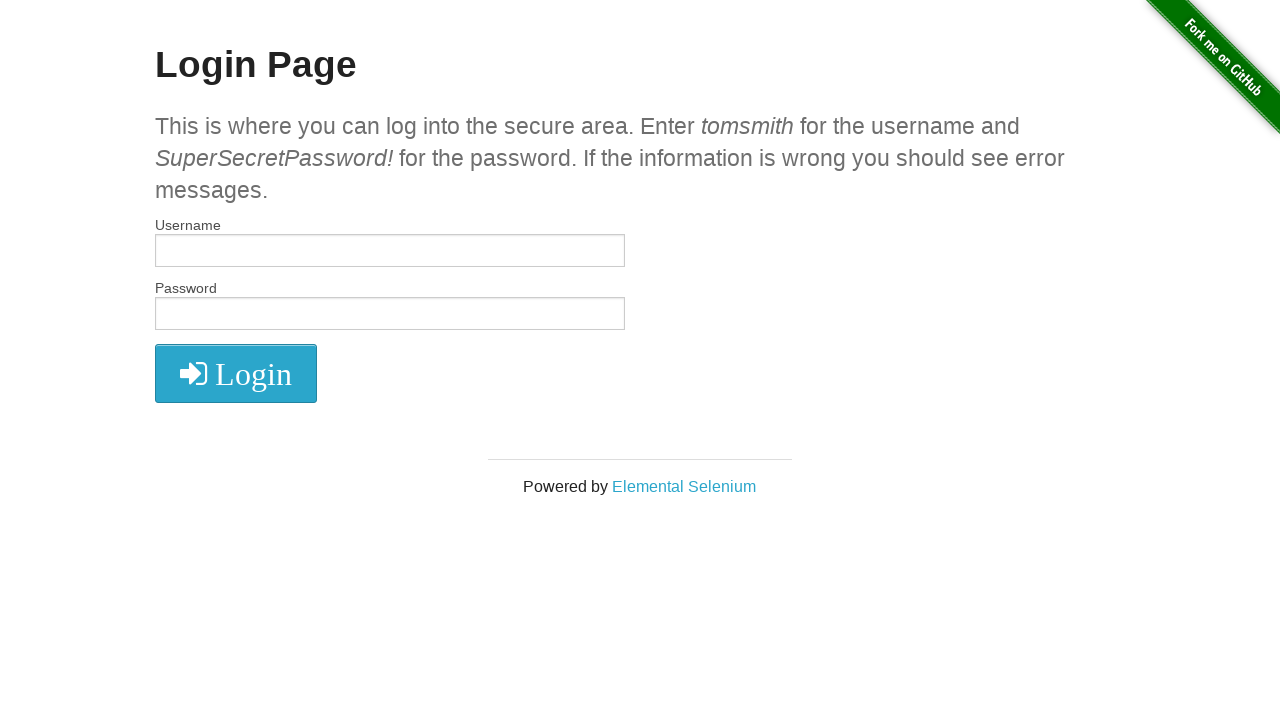

Filled username field with 'Ramona' on #username
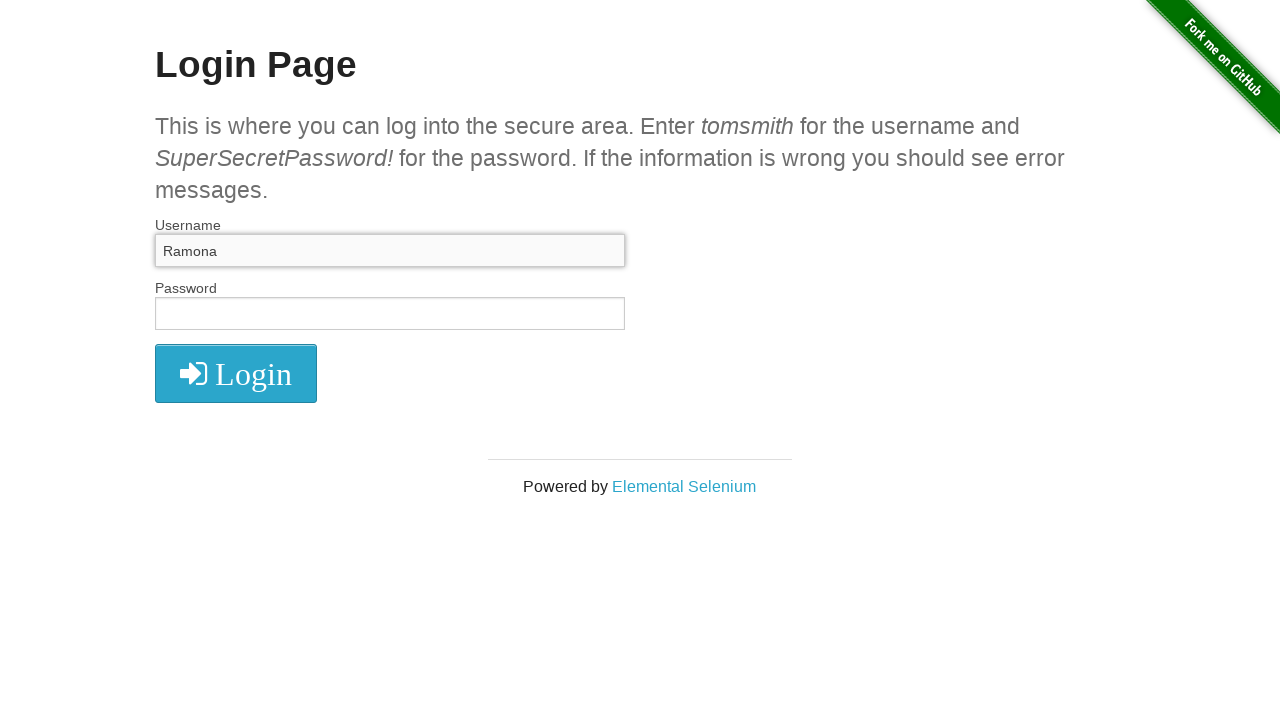

Filled password field with '12345' on #password
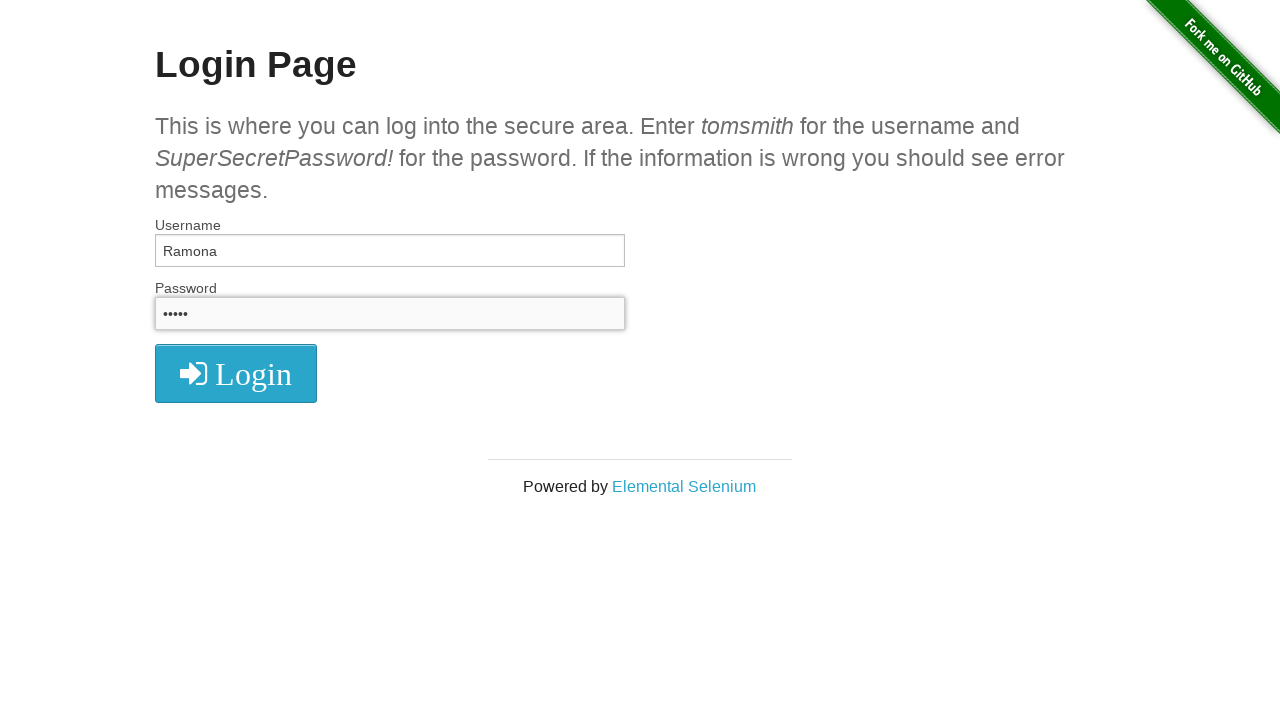

Clicked submit button to login with invalid credentials at (236, 373) on xpath=//button[@type="submit"]
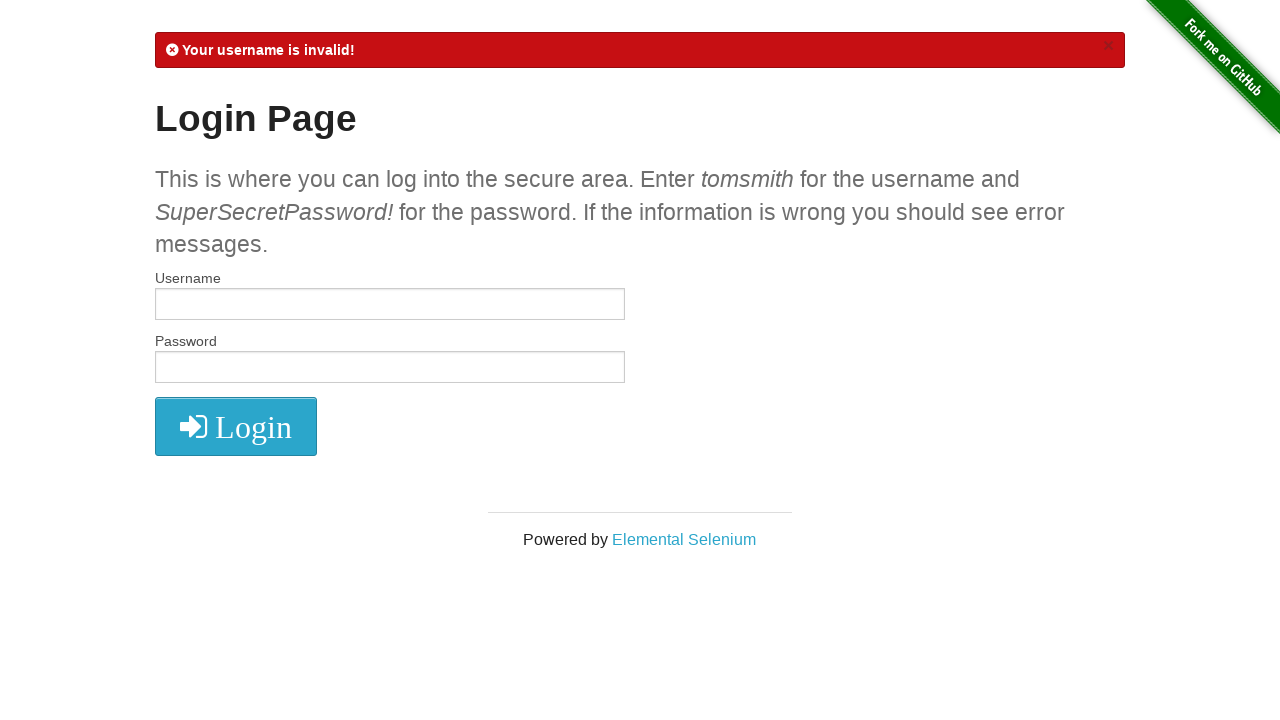

Error message flash element appeared
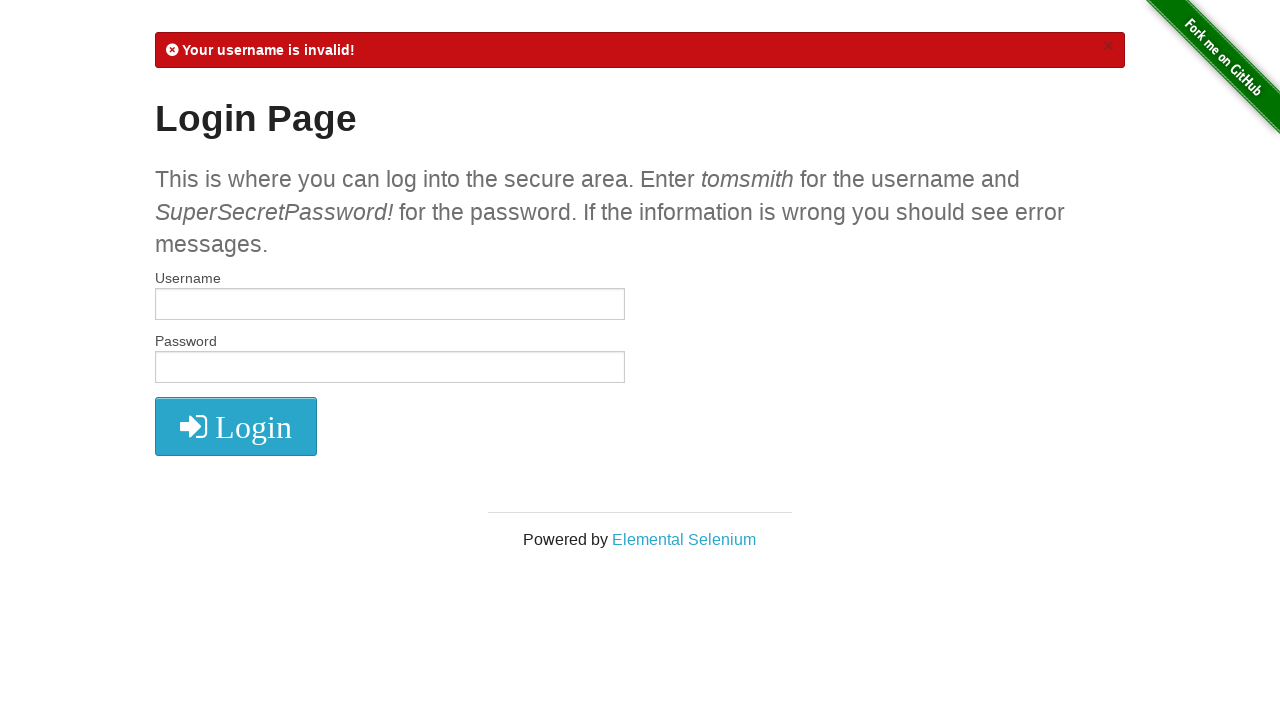

Extracted error message: 
            Your username is invalid!
            ×
          
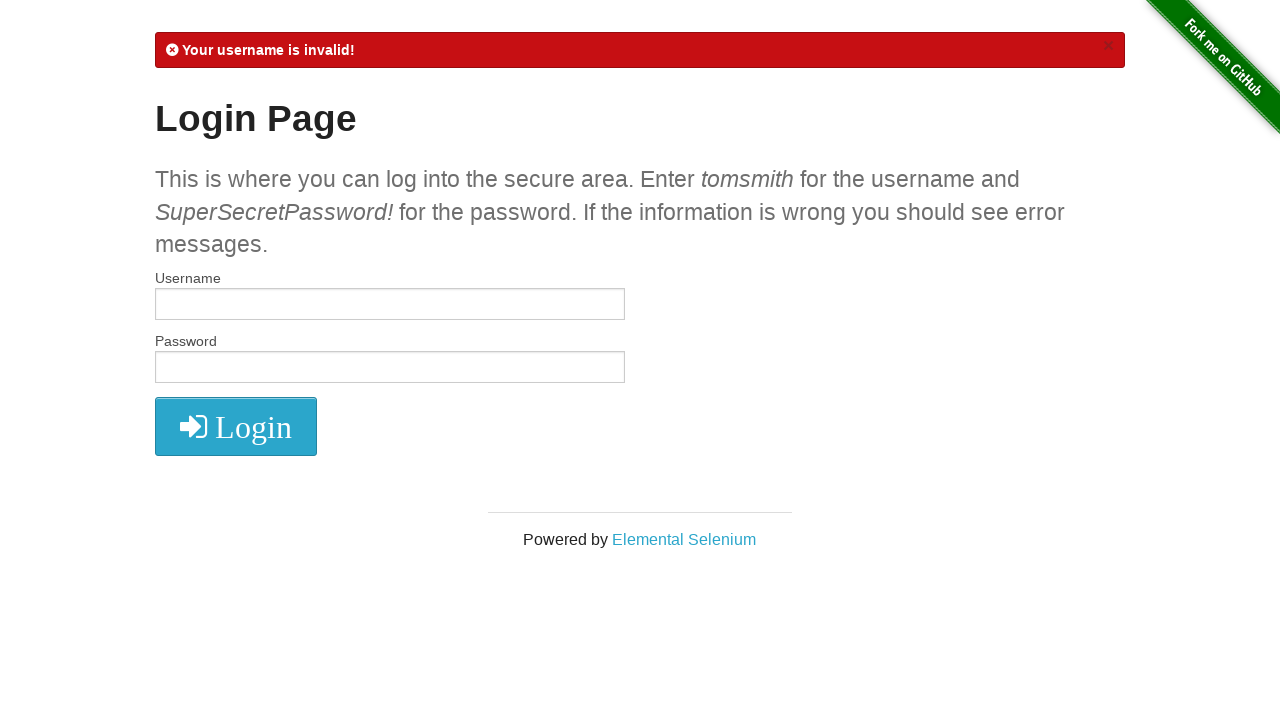

Verified that error message contains 'Your username is invalid!'
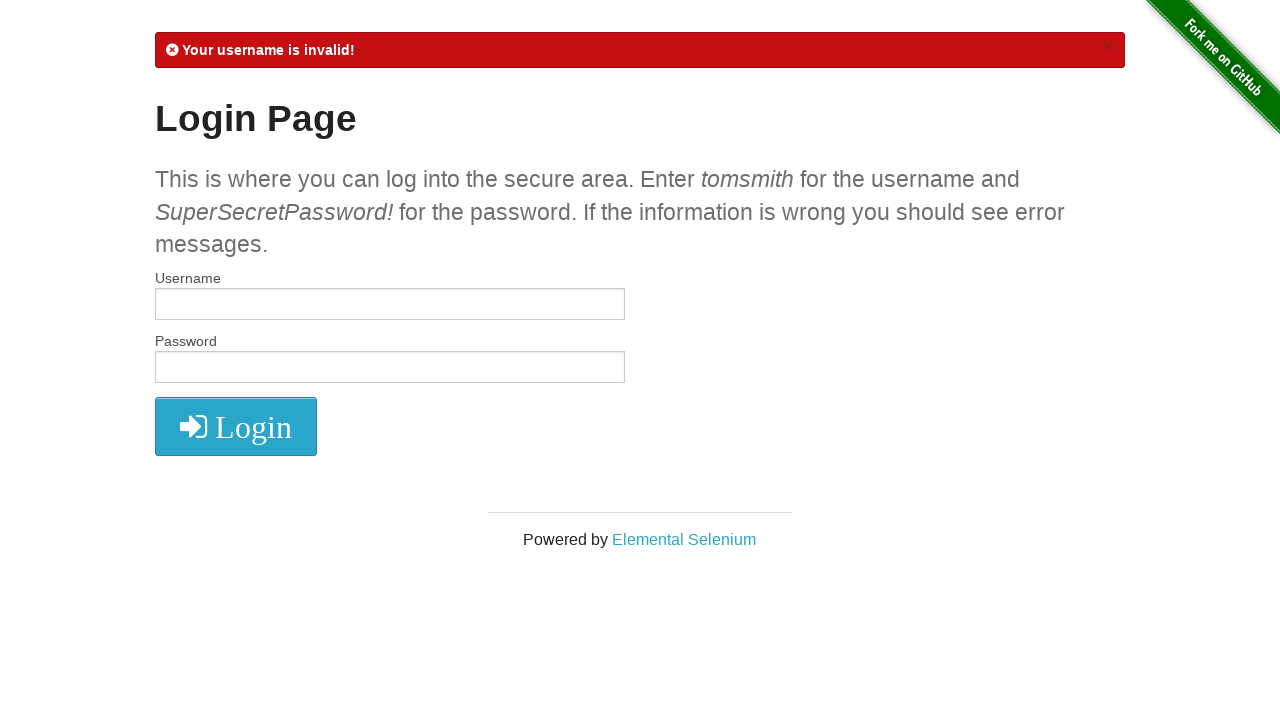

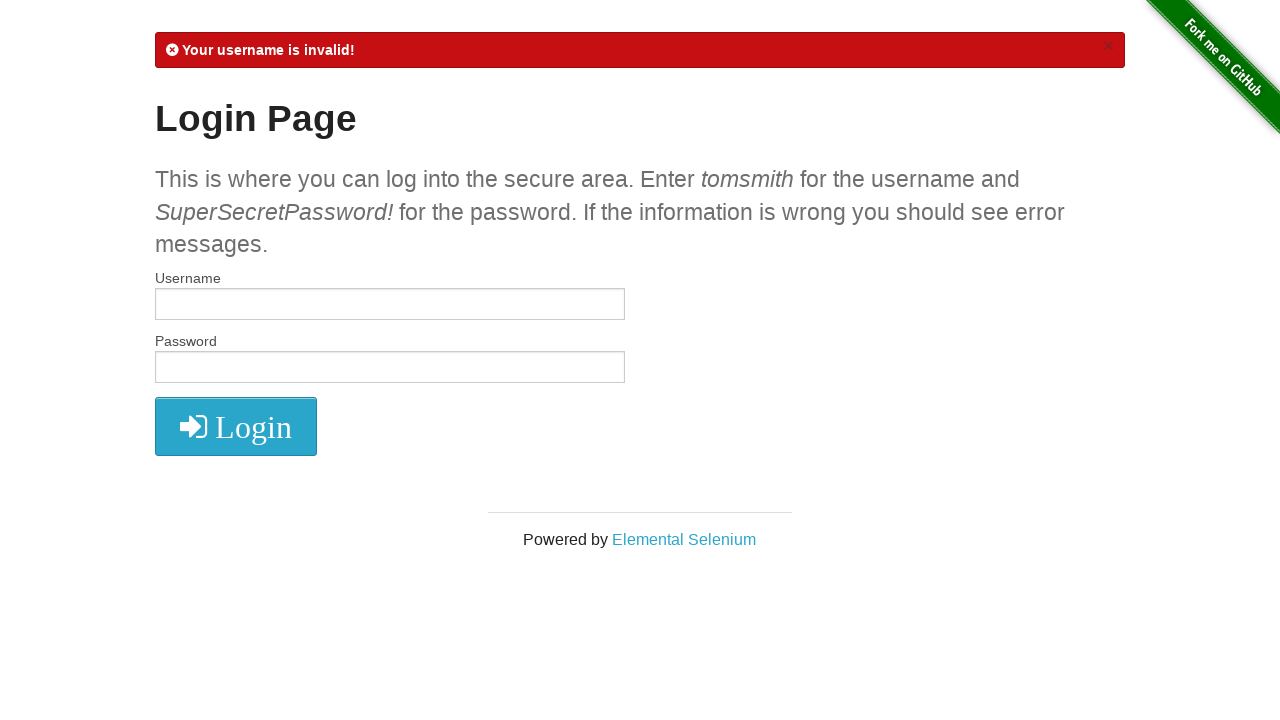